Tests a registration form by navigating to a demo page, clicking to access the register page, then filling out various form fields including text inputs, radio buttons, checkboxes, dropdowns, date picker, color picker, slider, and submitting the form.

Starting URL: https://material.playwrightvn.com/

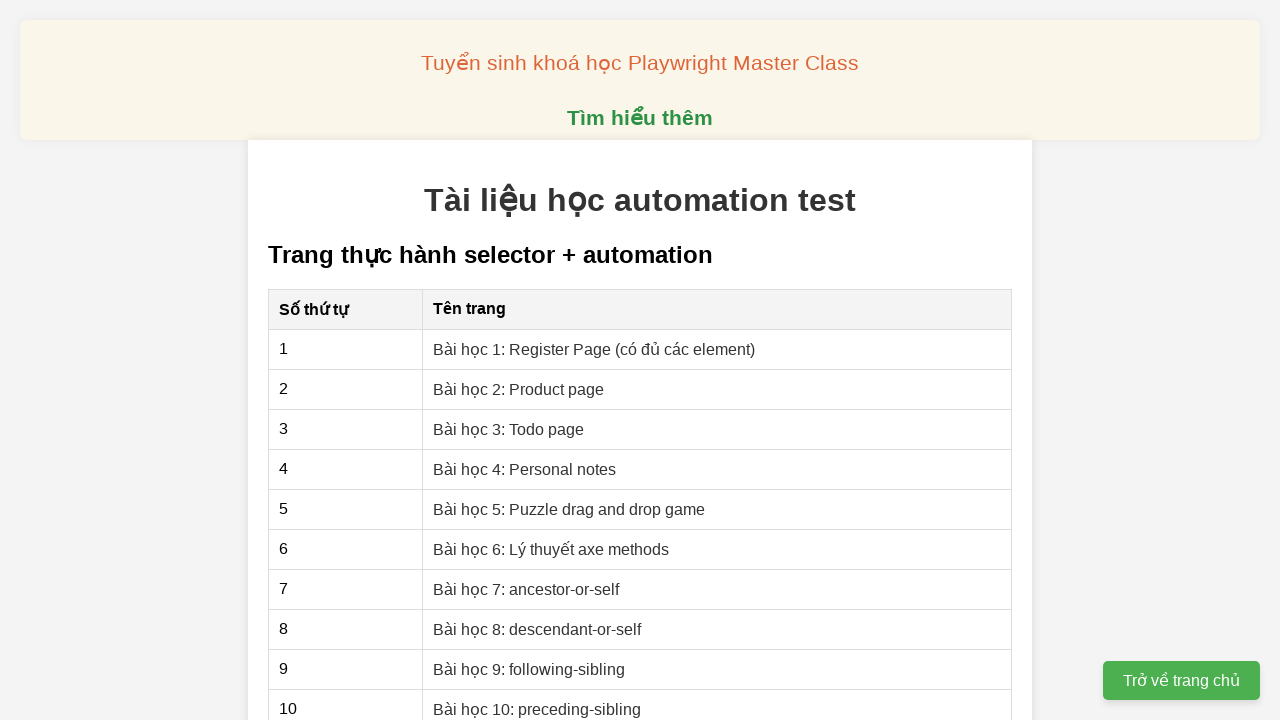

Clicked on 'Bài học 1: Register Page' link to navigate to registration form at (594, 349) on xpath=//a[contains(text(),'Bài học 1: Register Page')]
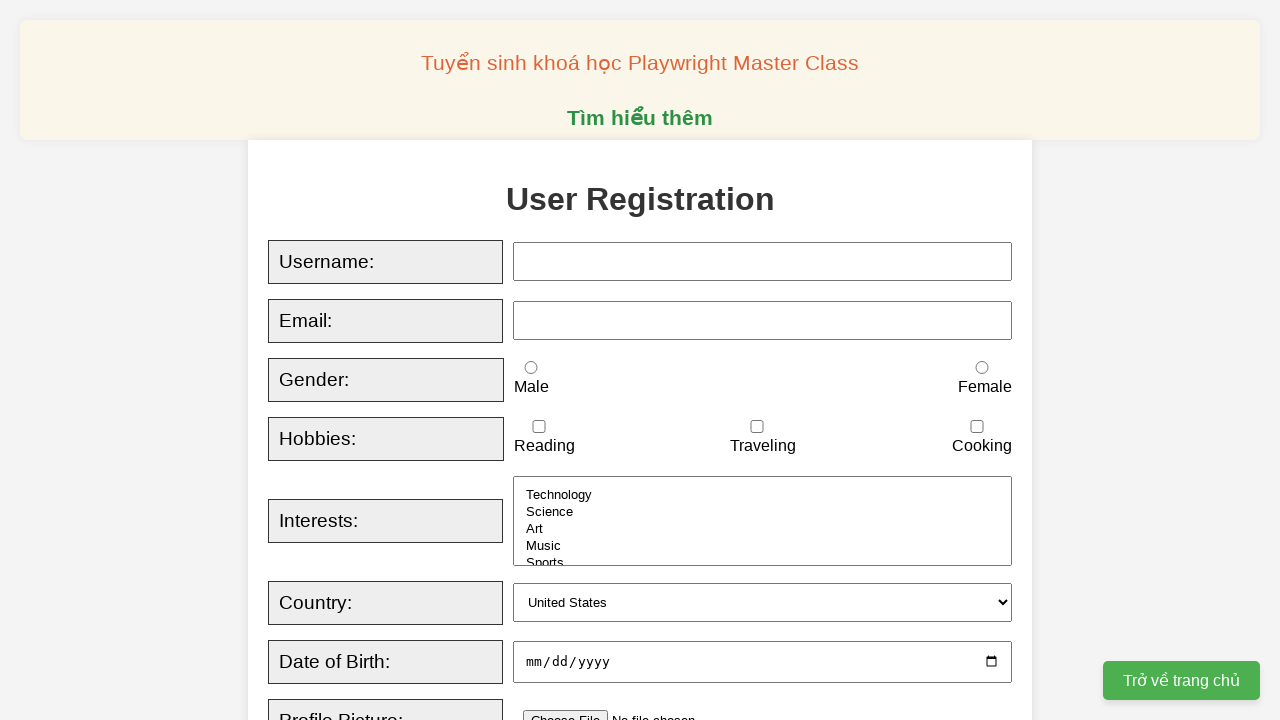

Filled username field with 'Nguyen Lua' on xpath=//*[@id="username"]
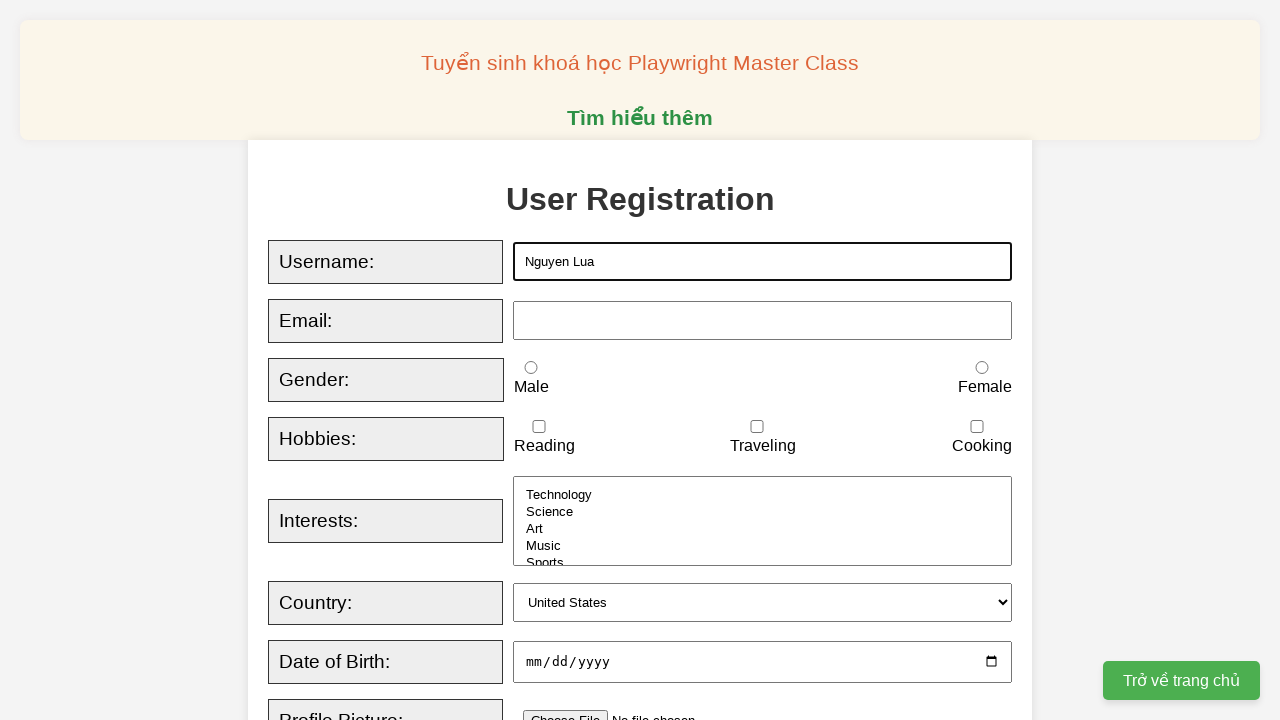

Typed email address 'nguyenlua090196@gmail.com' sequentially
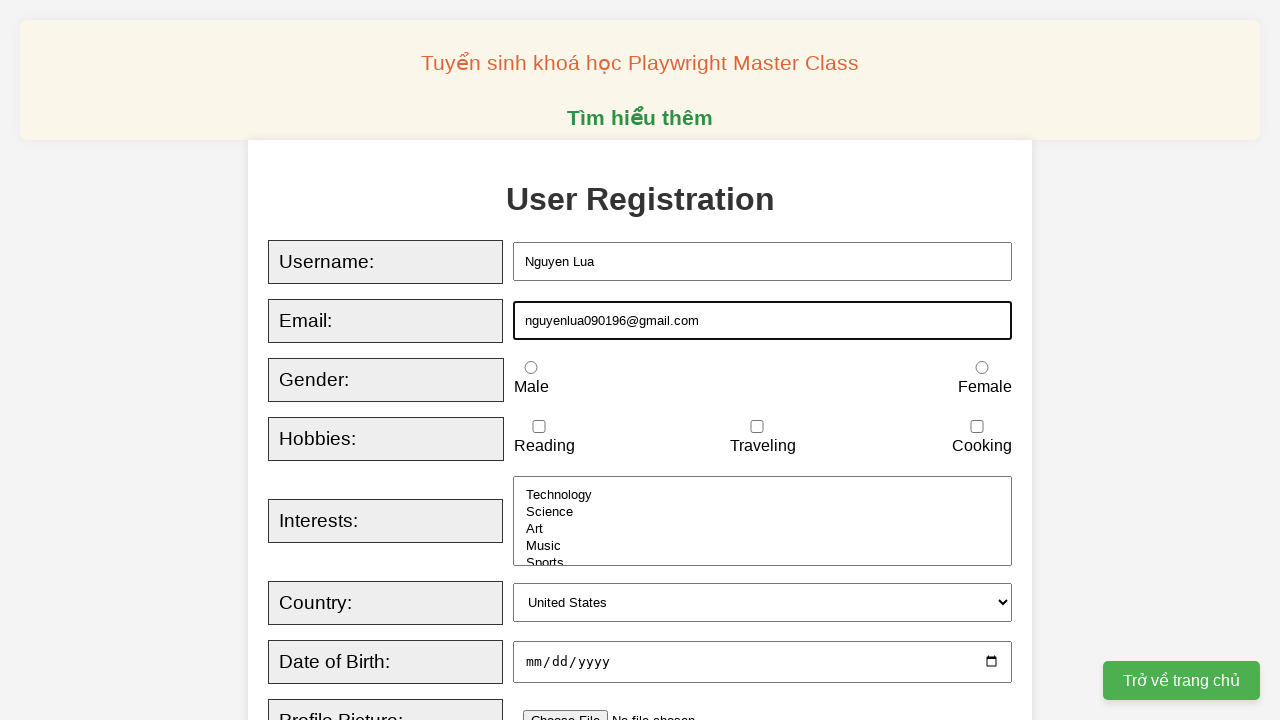

Selected female gender radio button at (982, 368) on xpath=//*[@id="female"]
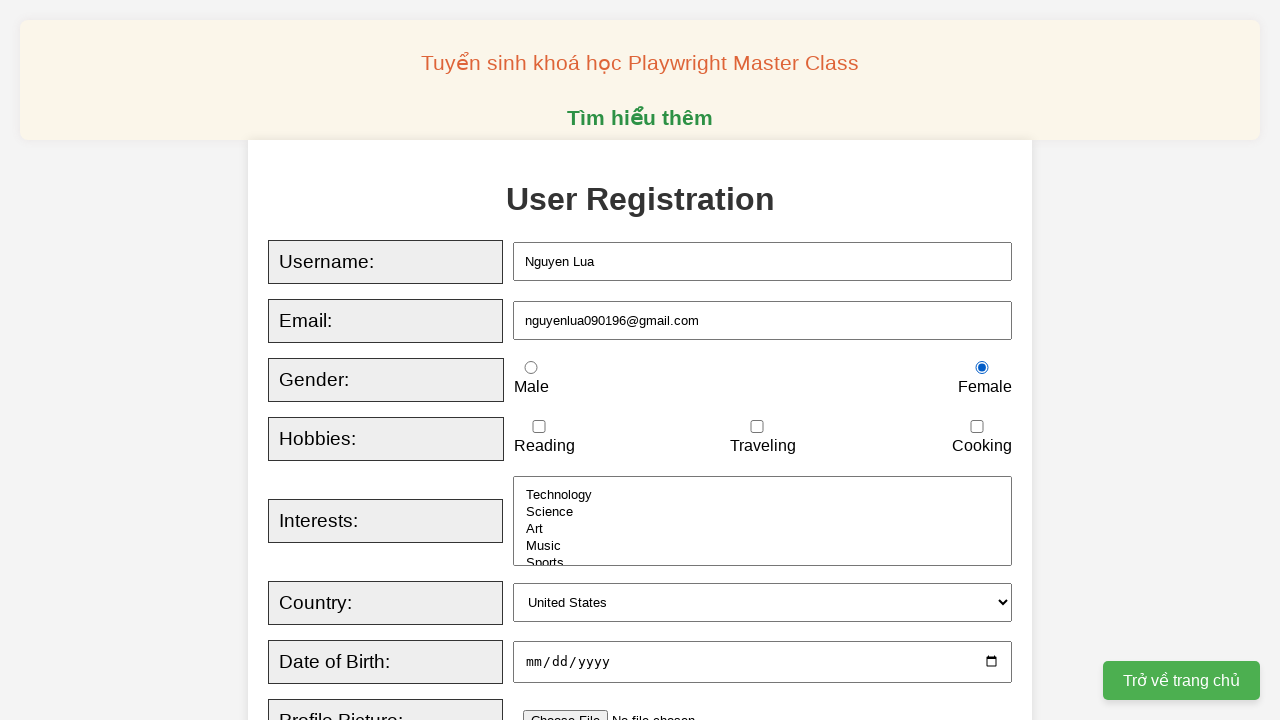

Checked traveling interest checkbox at (757, 427) on xpath=//*[@id="traveling"]
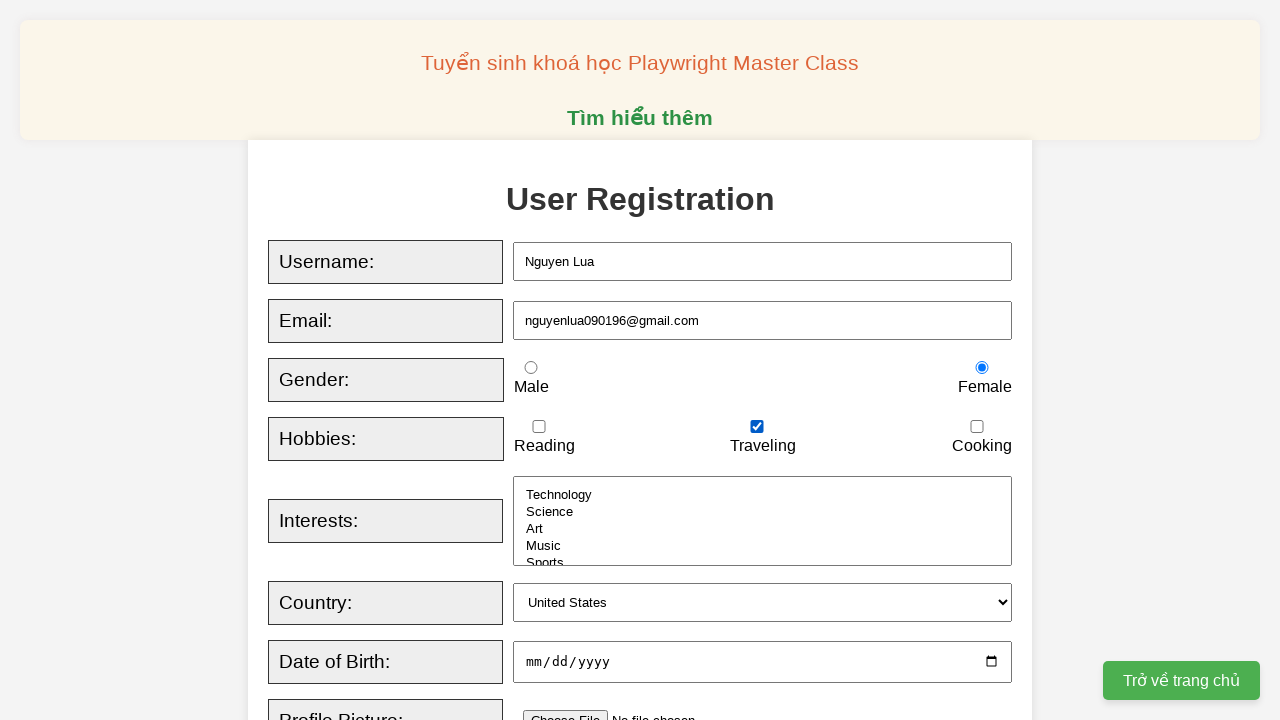

Selected 'art' from interests dropdown on xpath=//*[@id="interests"]
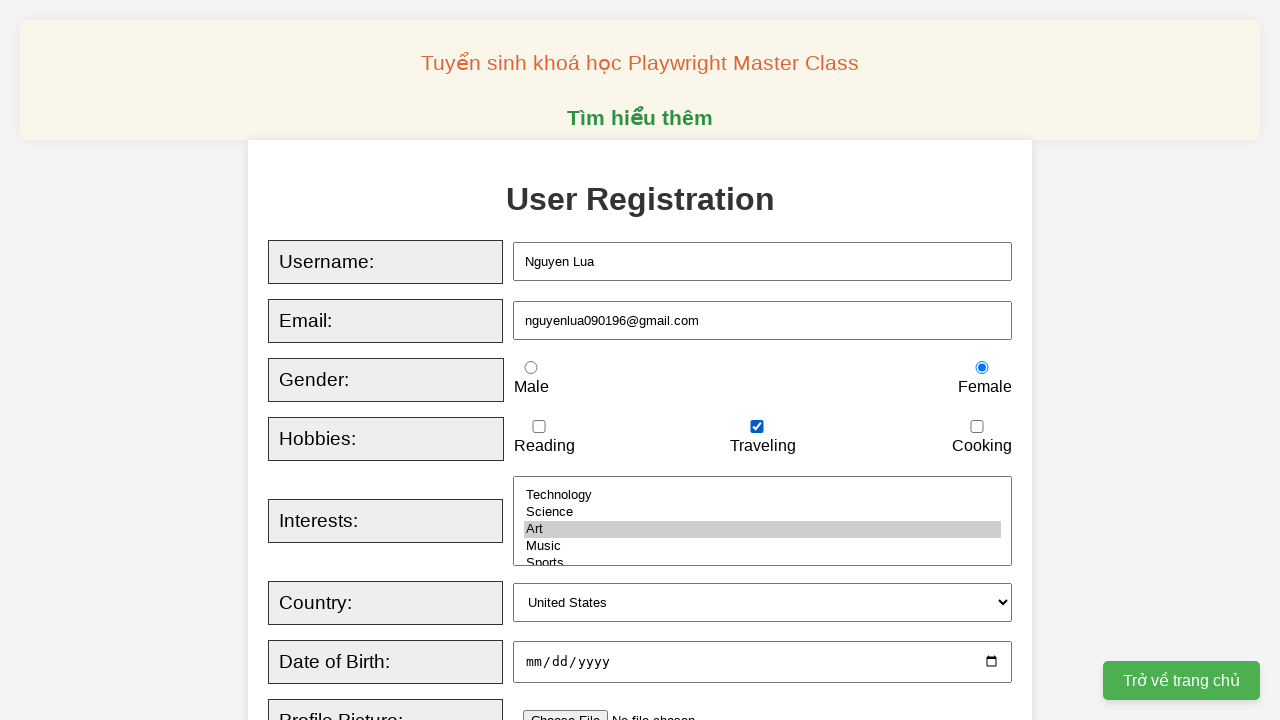

Selected 'canada' from country dropdown on xpath=//*[@id="country"]
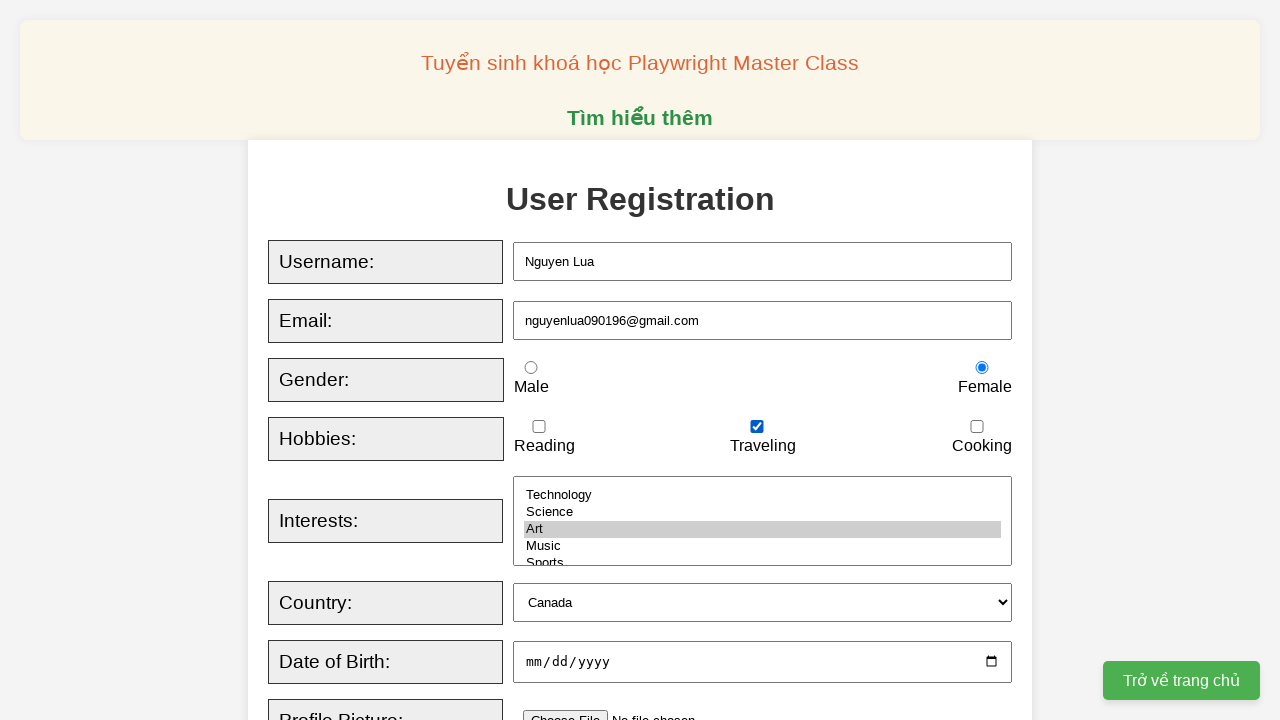

Set date of birth to '05/10/1995'
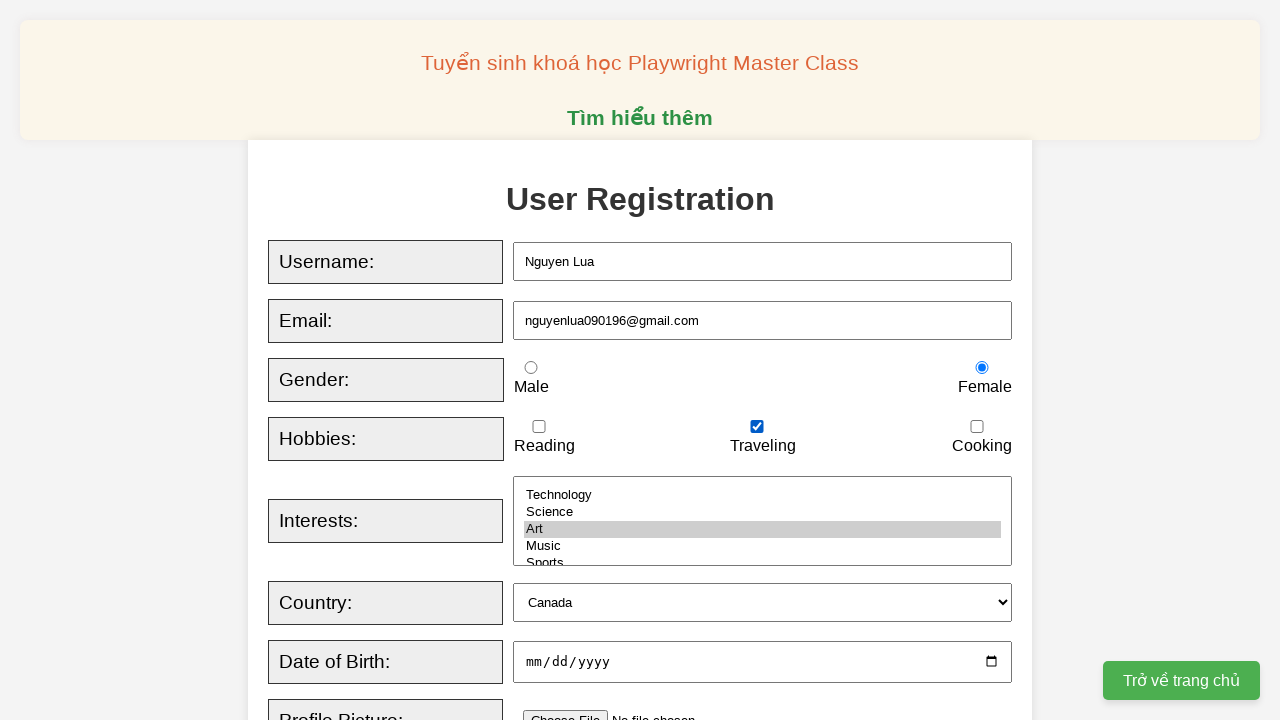

Filled bio field with 'Lua Test' on xpath=//*[@id="bio"]
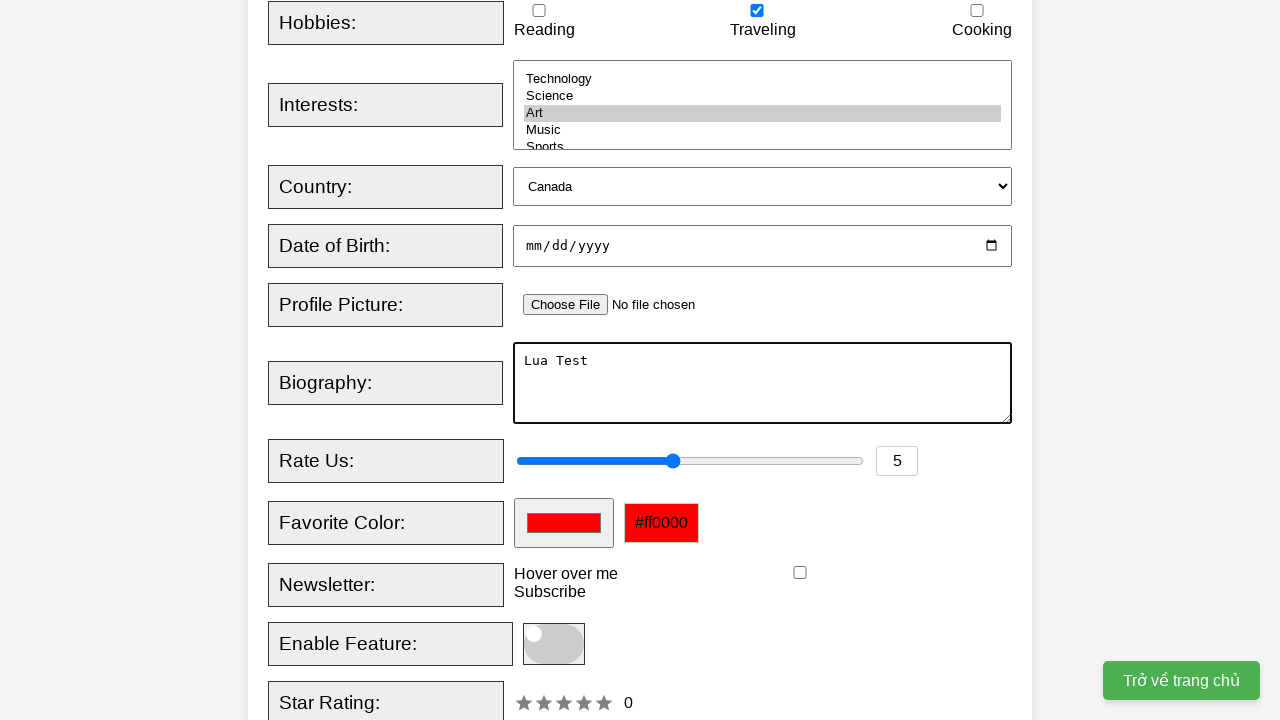

Focused on rating slider on xpath=//*[@id="rating"]
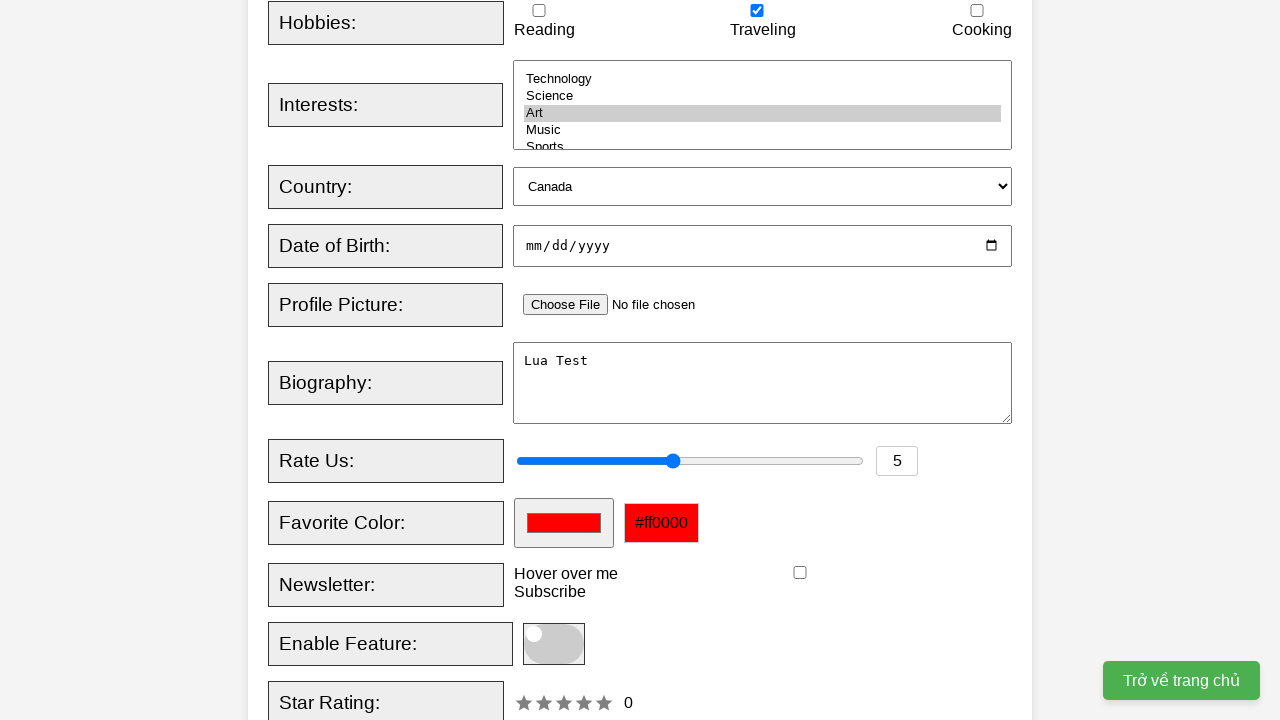

Pressed ArrowRight to adjust rating slider
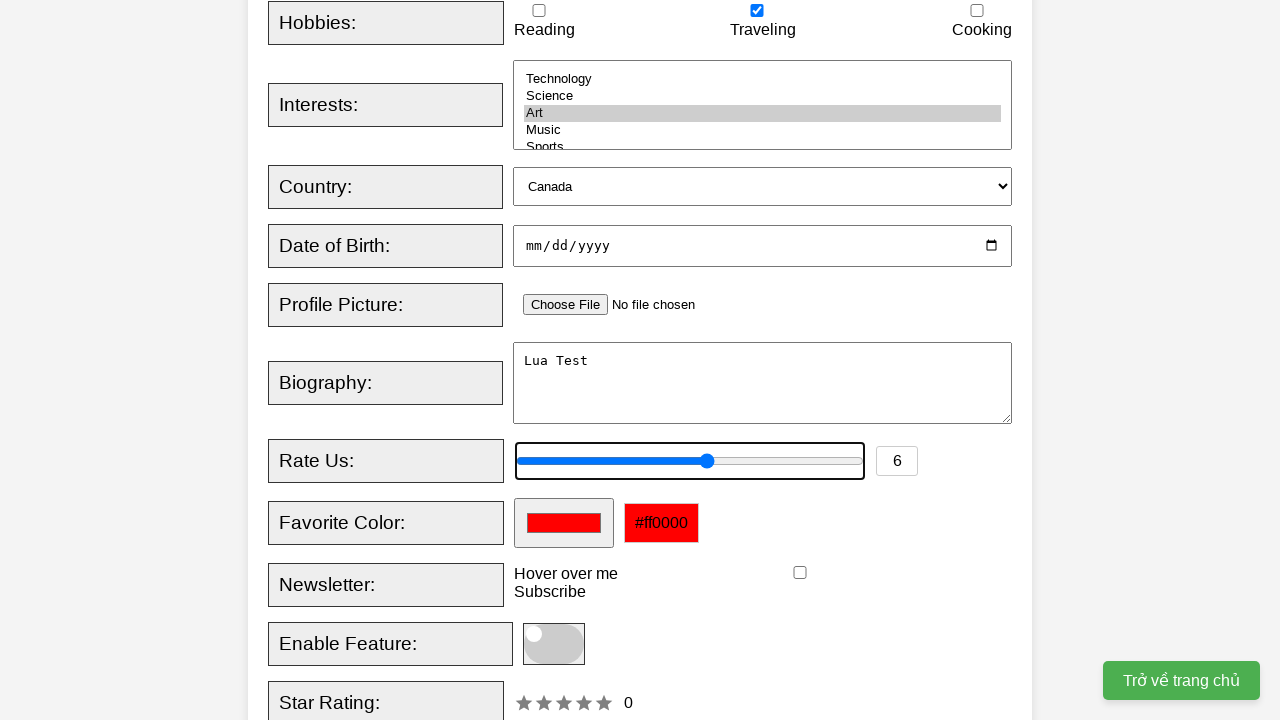

Set favorite color to '#6d2222' on xpath=//*[@id="favcolor"]
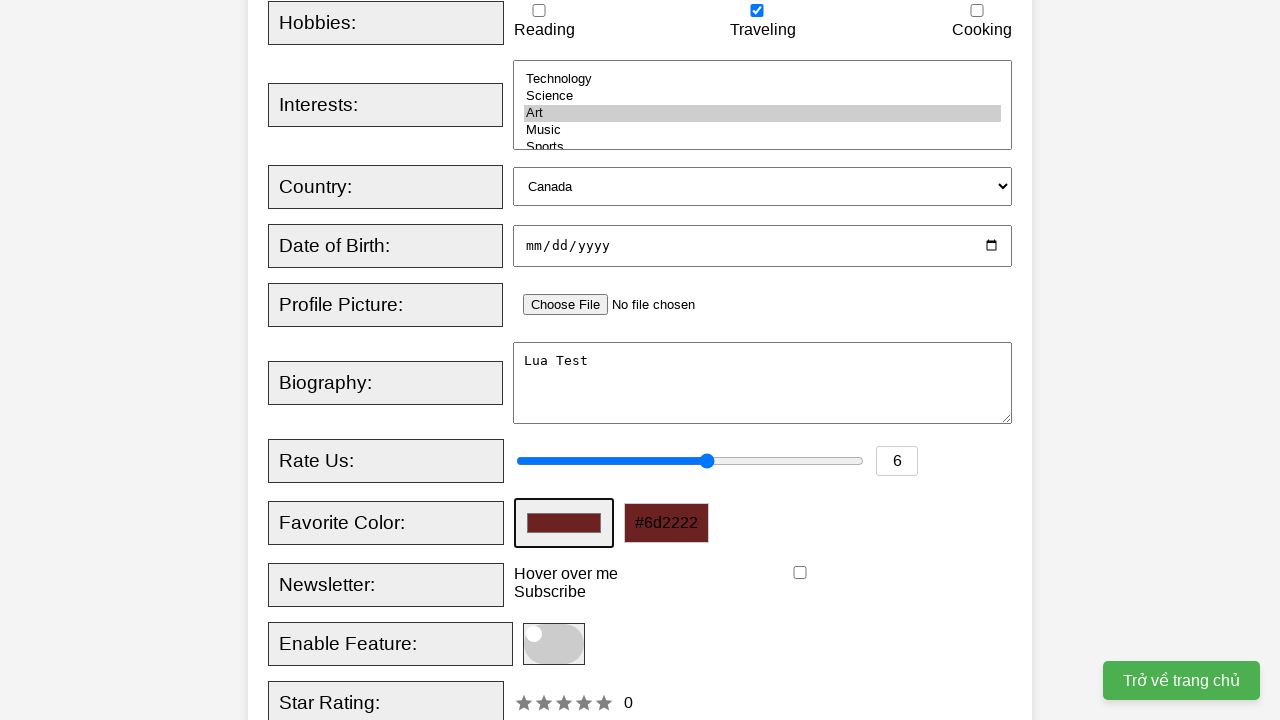

Checked newsletter checkbox at (800, 573) on xpath=//*[@id="newsletter"]
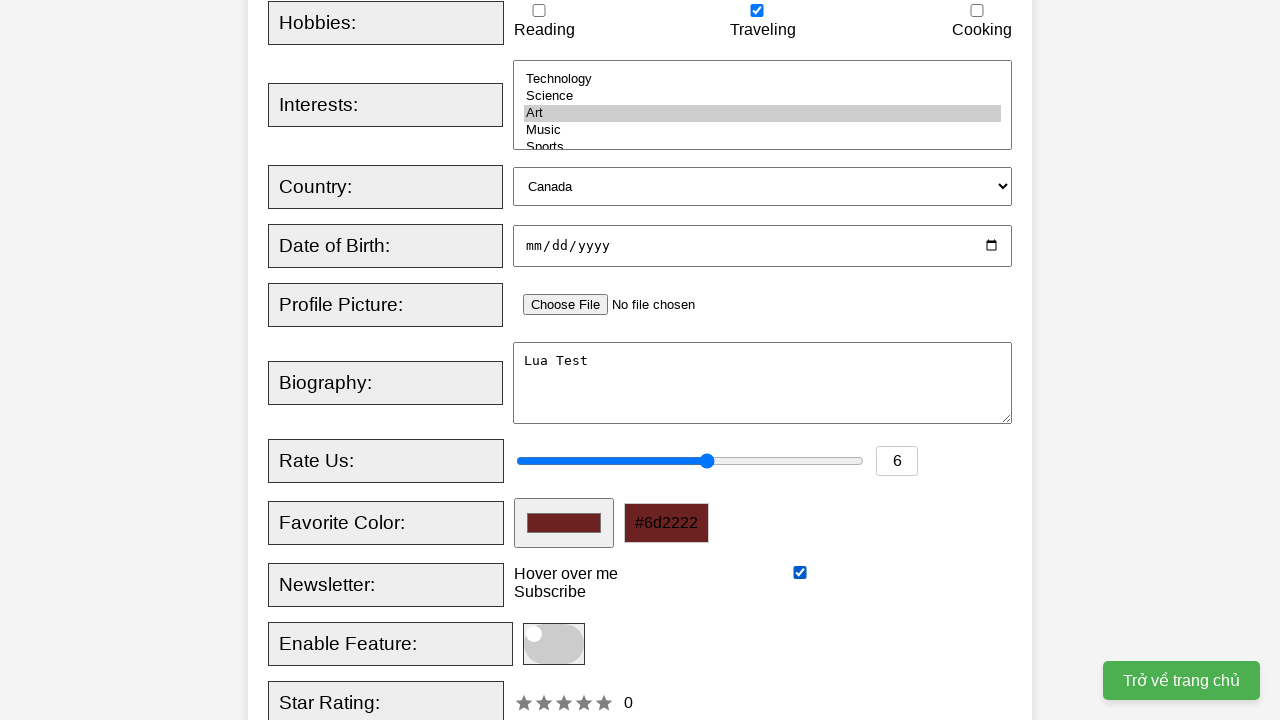

Scrolled toggle option into view
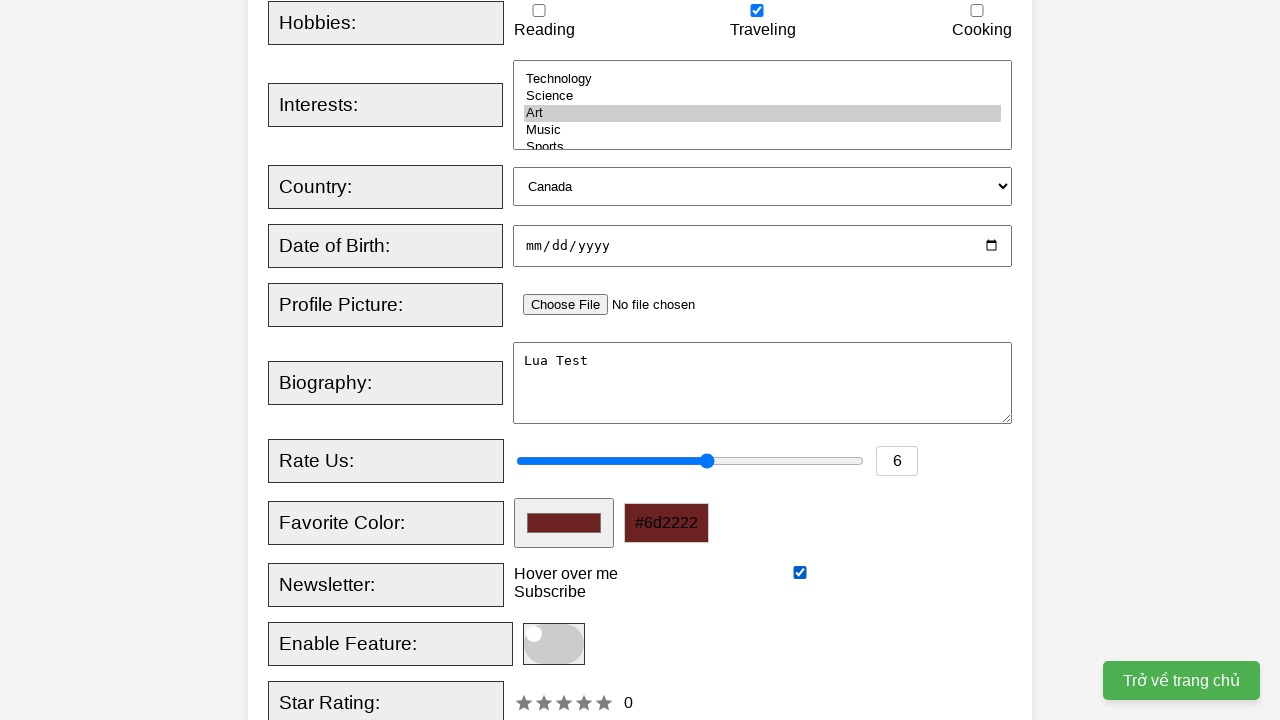

Clicked on slider round toggle at (554, 644) on xpath=//*[@class="slider round"]
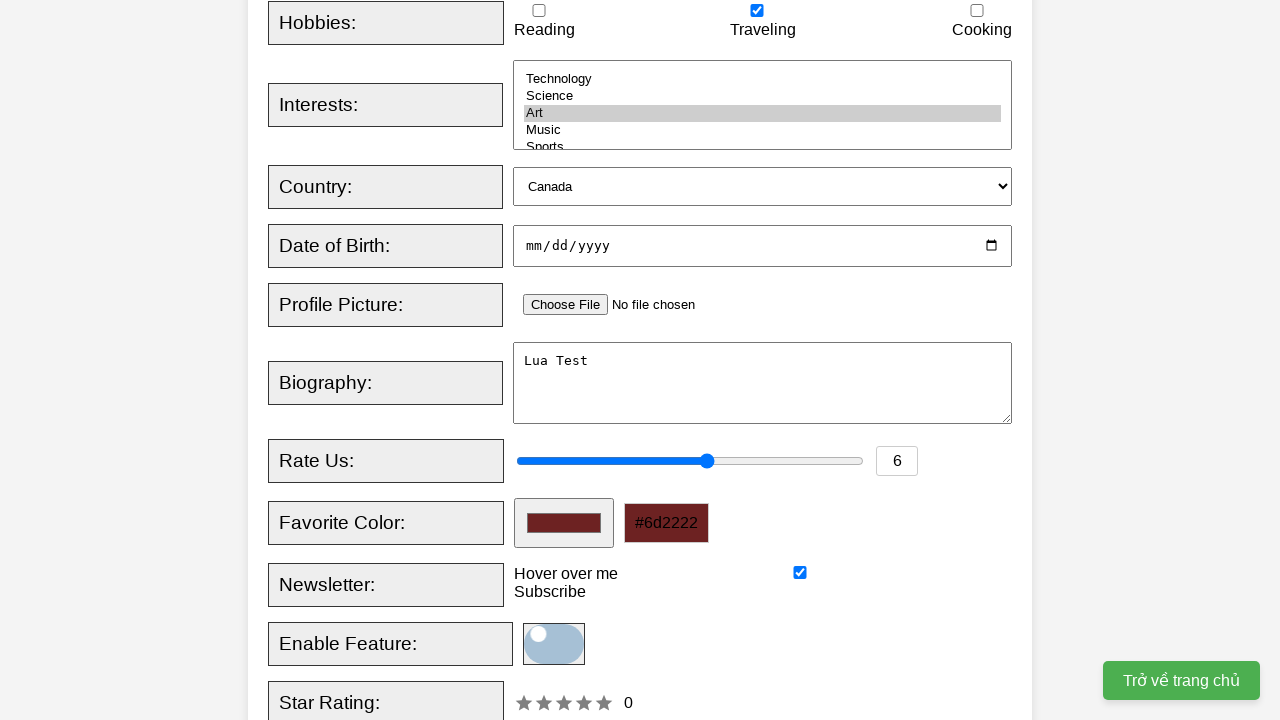

Set star rating to '4.5'
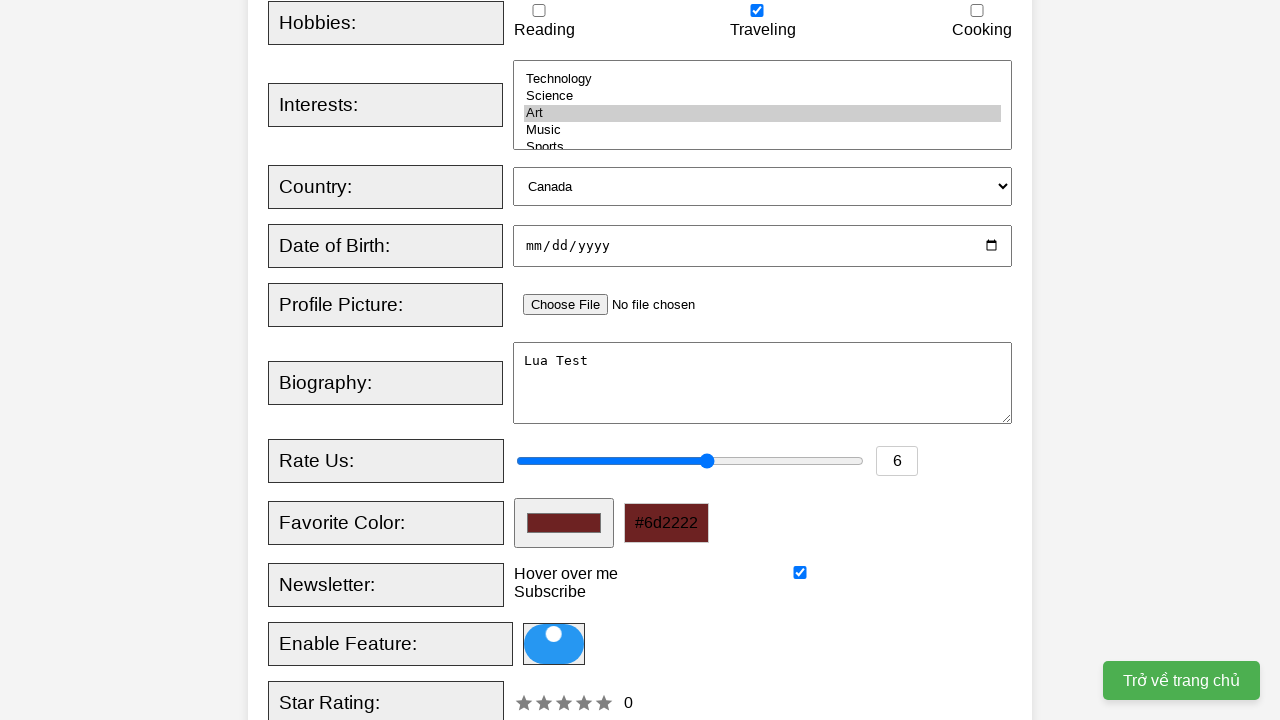

Clicked submit button to submit registration form at (528, 360) on xpath=//button[@type ="submit"]
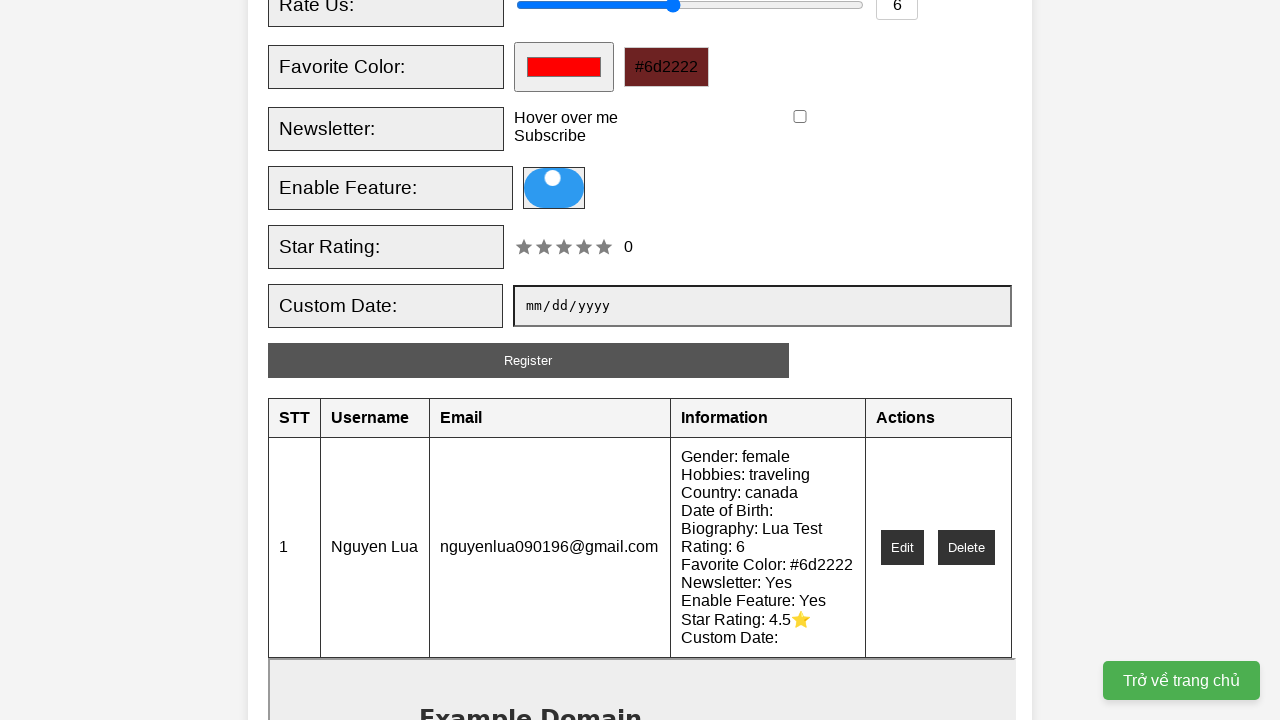

Waited 1000ms for form submission to complete
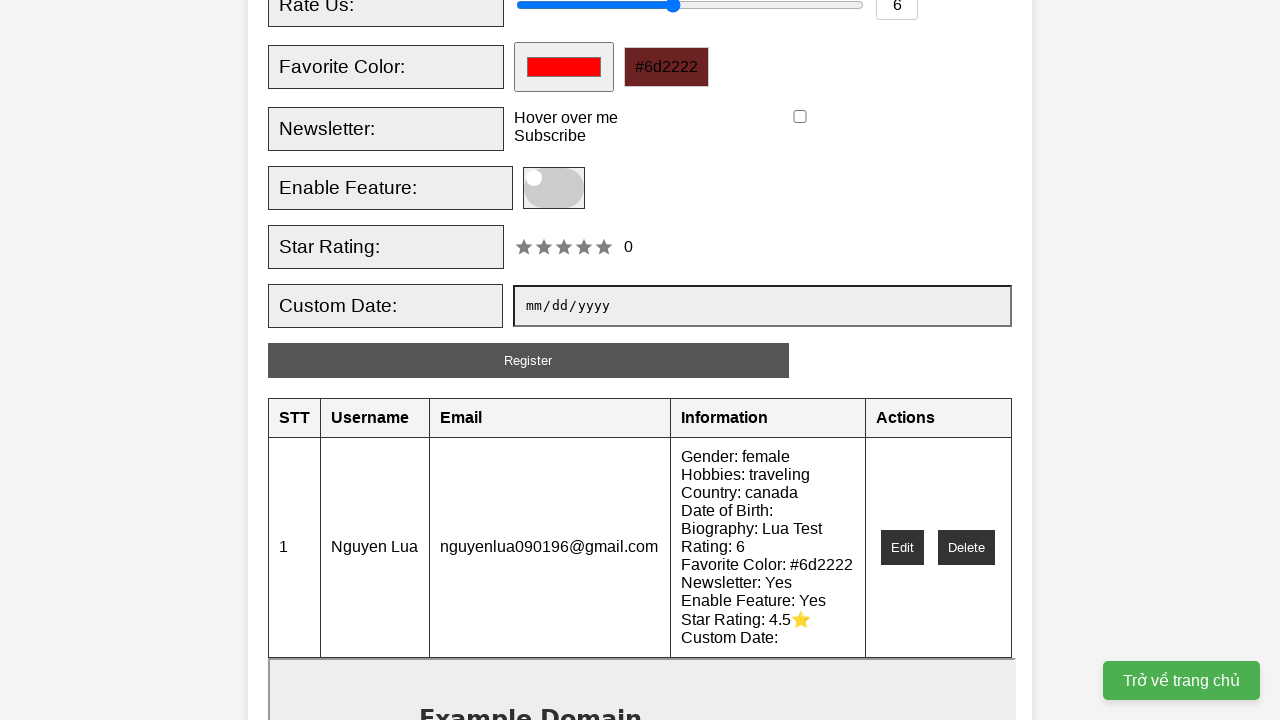

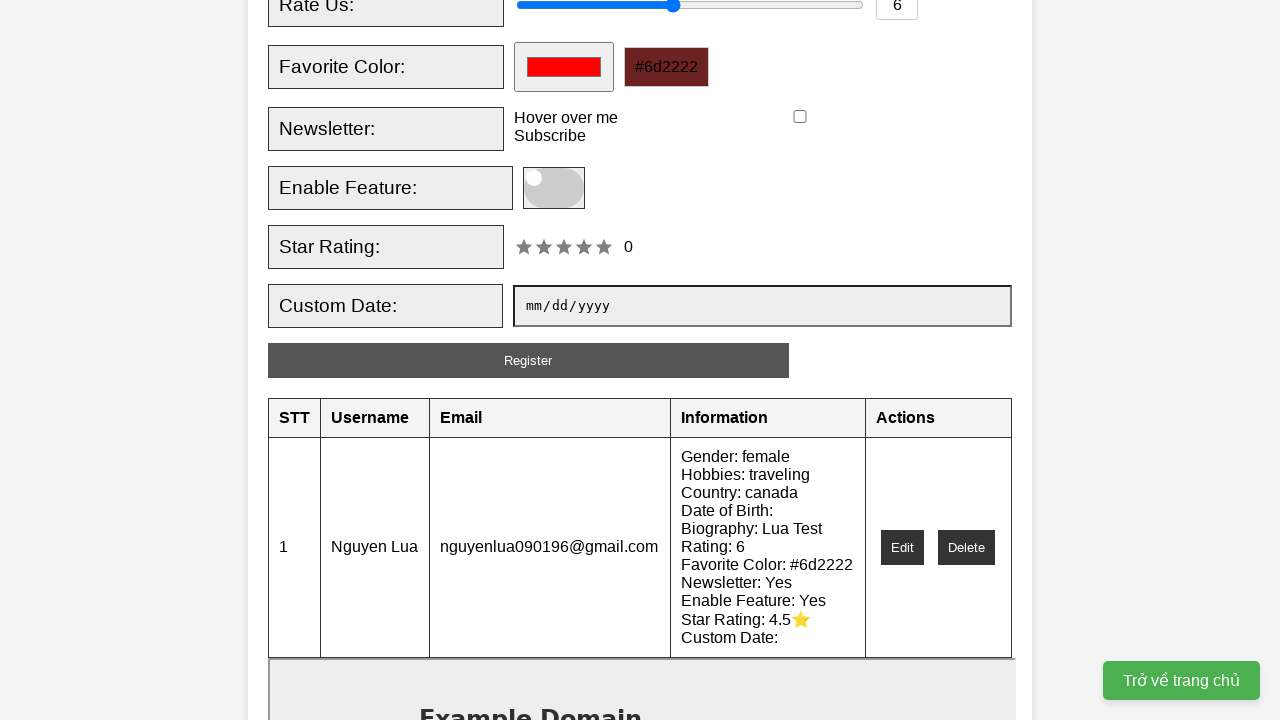